Tests the text input functionality on UI Testing Playground by entering text in an input field and clicking a button, then verifying the button text changes to the entered value.

Starting URL: http://uitestingplayground.com/textinput

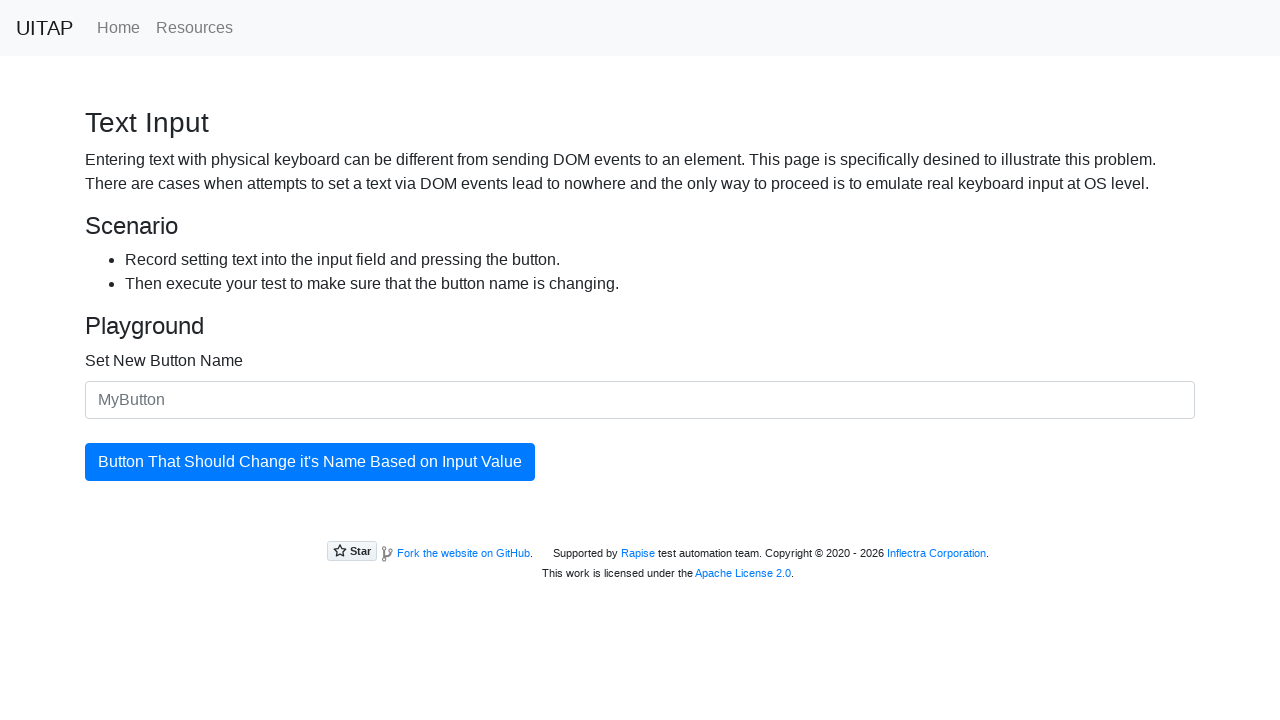

Text input field '#newButtonName' is visible and ready
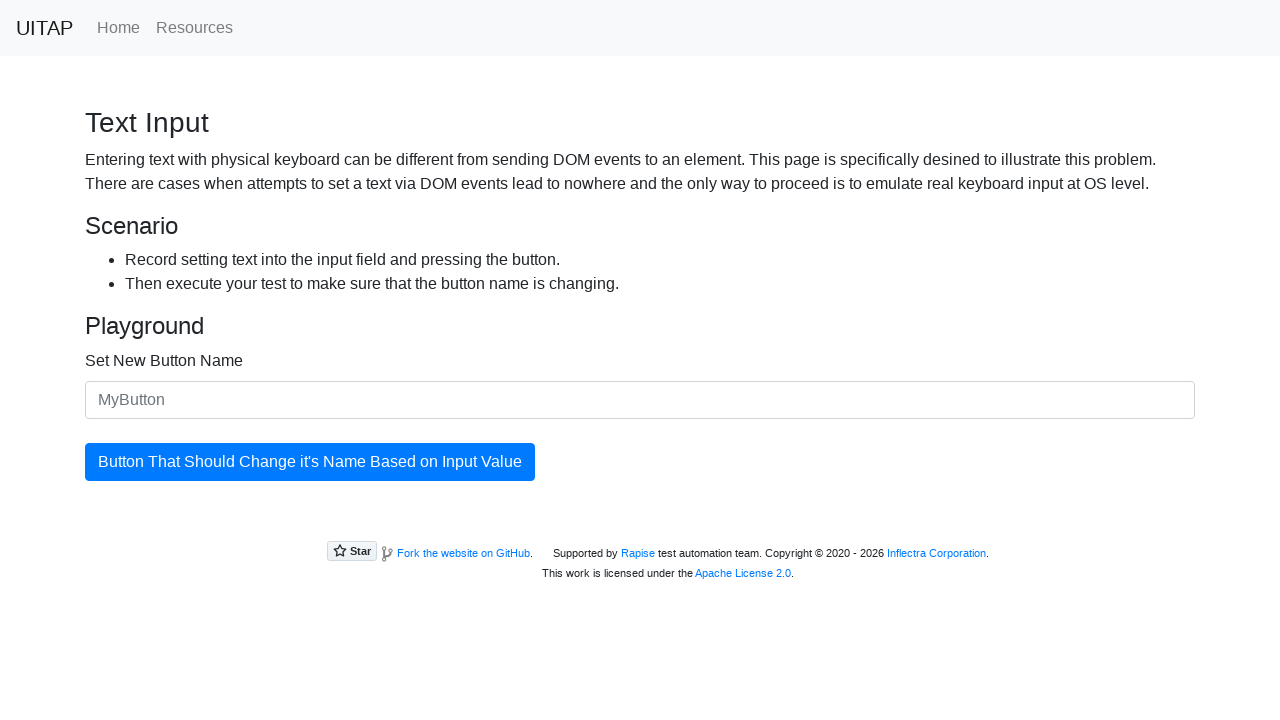

Filled text input field with 'SkyPro' on #newButtonName
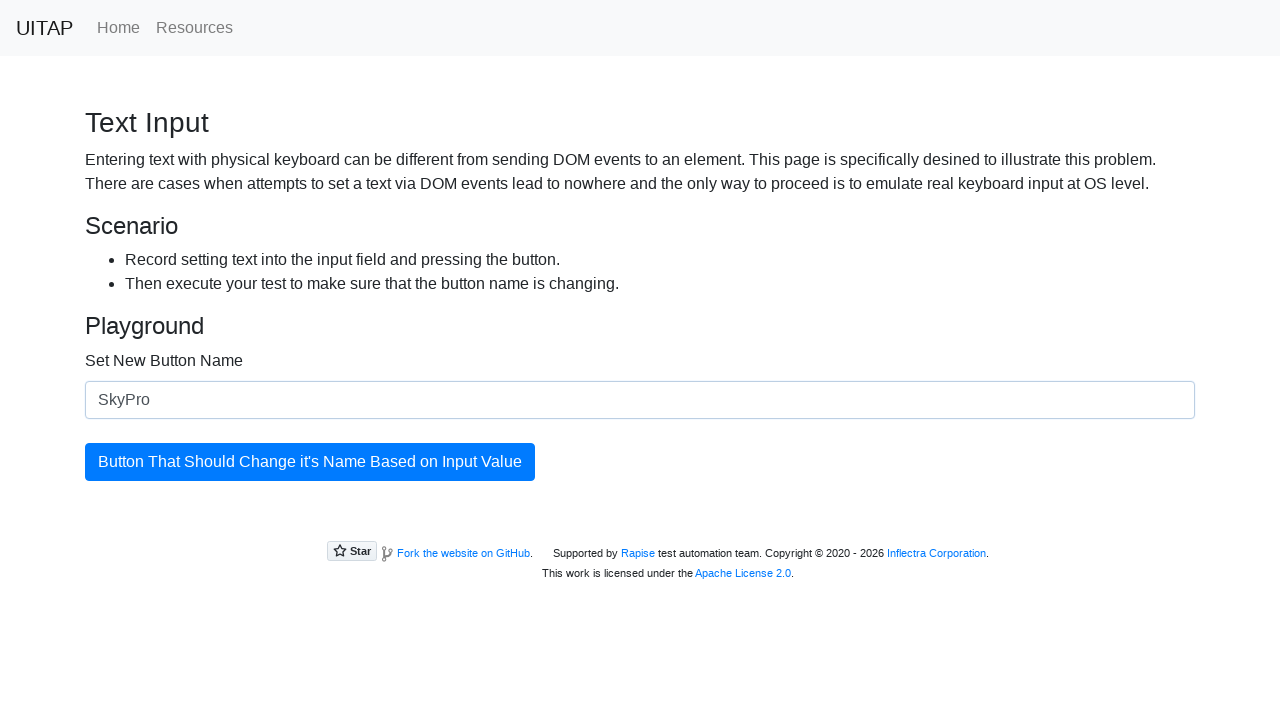

Clicked the button '#updatingButton' to update its text at (310, 462) on #updatingButton
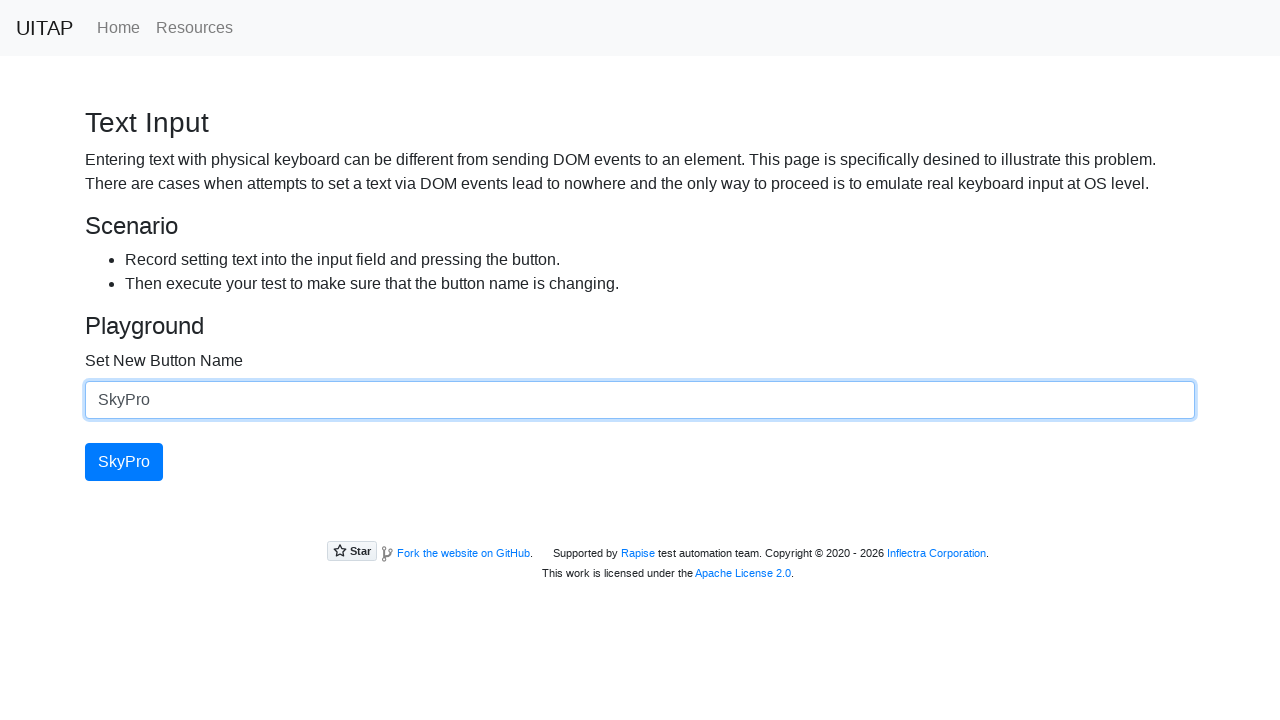

Button text successfully changed to 'SkyPro'
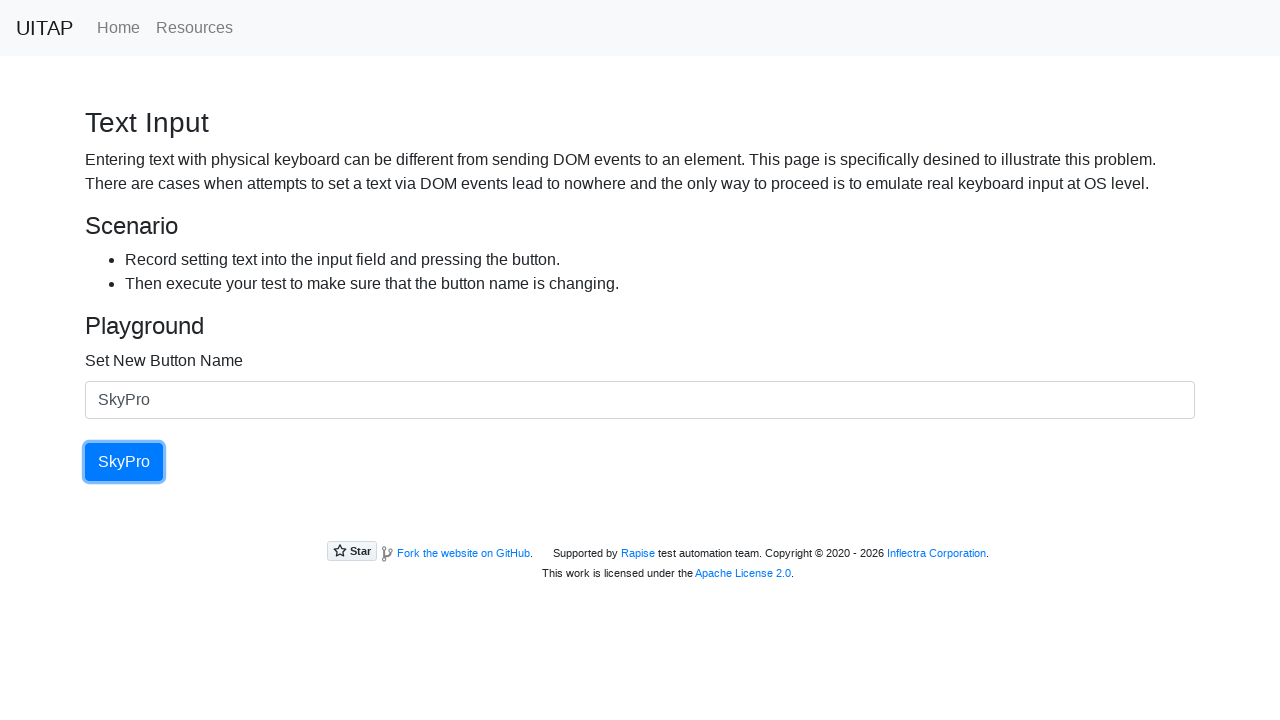

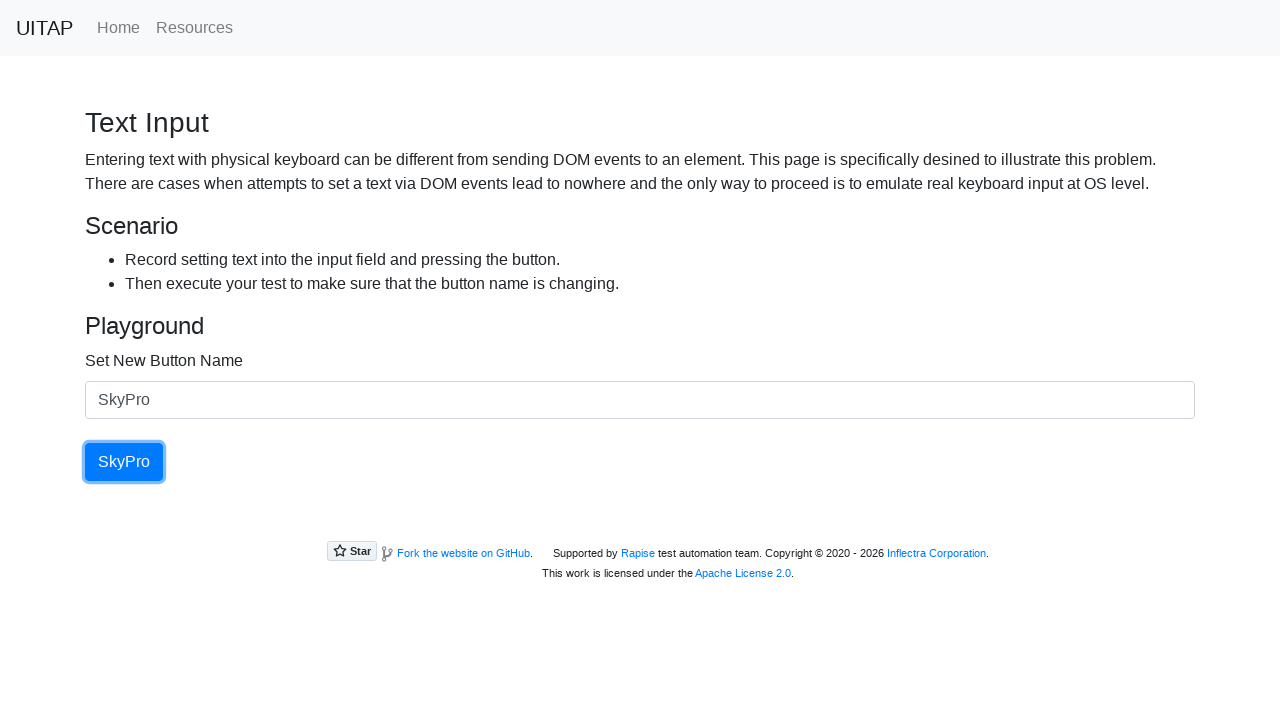